Tests checkbox functionality using is_selected method to verify checkbox states before and after clicking

Starting URL: http://the-internet.herokuapp.com/checkboxes

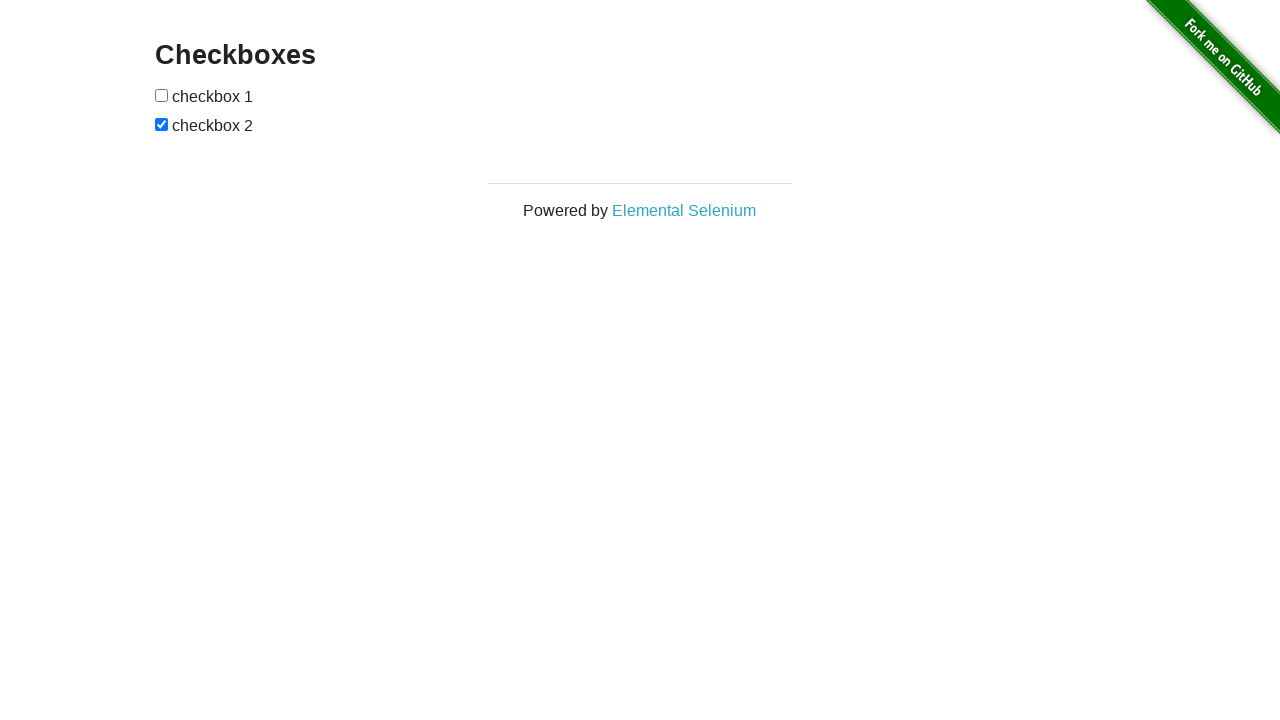

Located first checkbox element
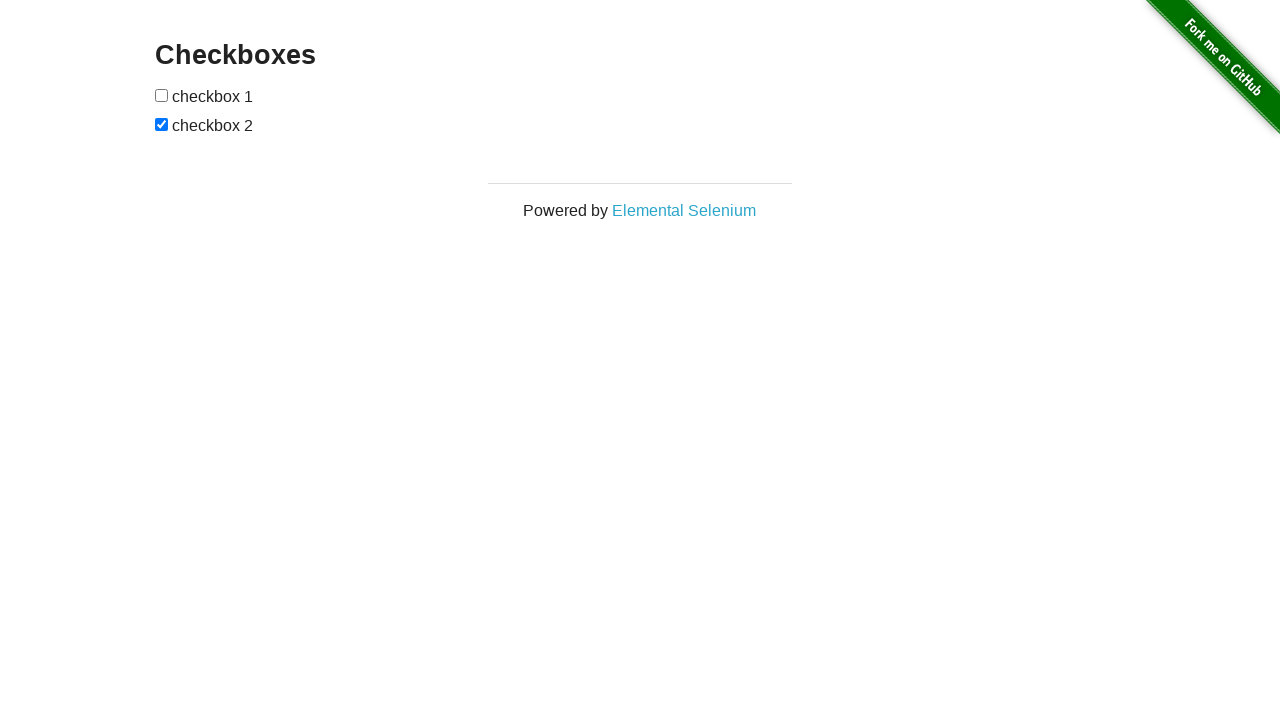

Clicked first checkbox at (162, 95) on xpath=//input[@type='checkbox'][1]
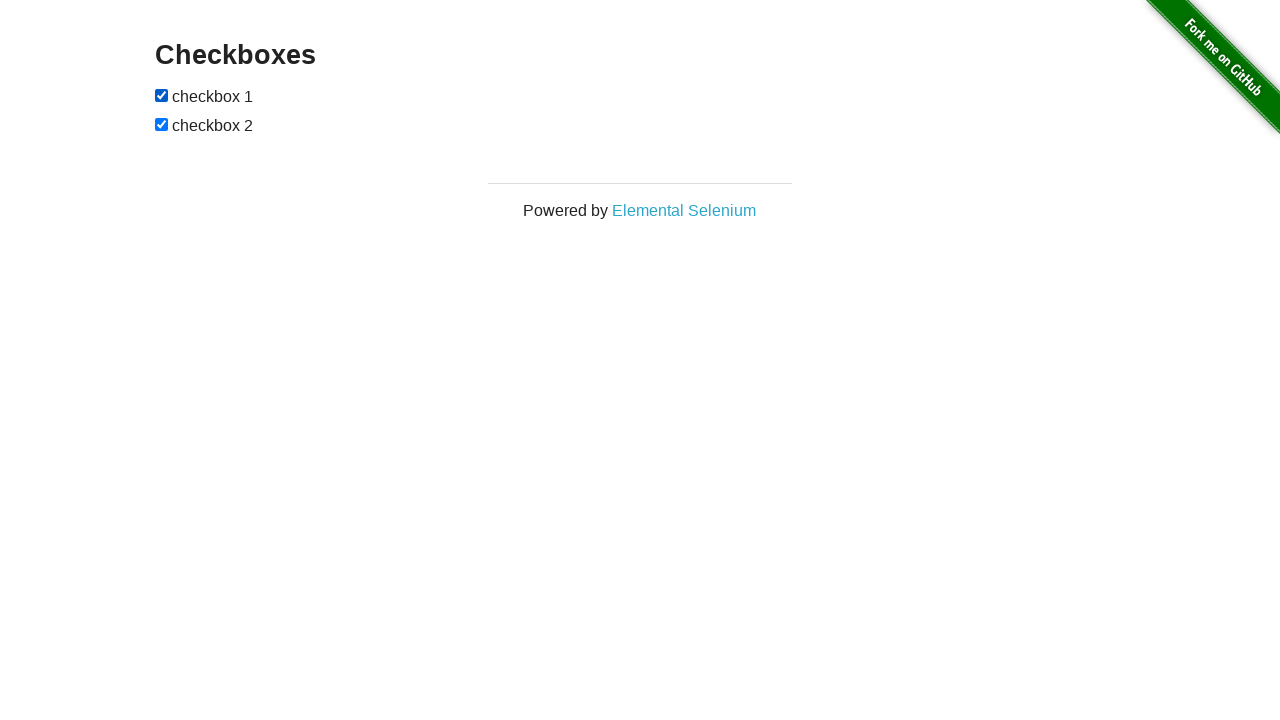

Located second checkbox element
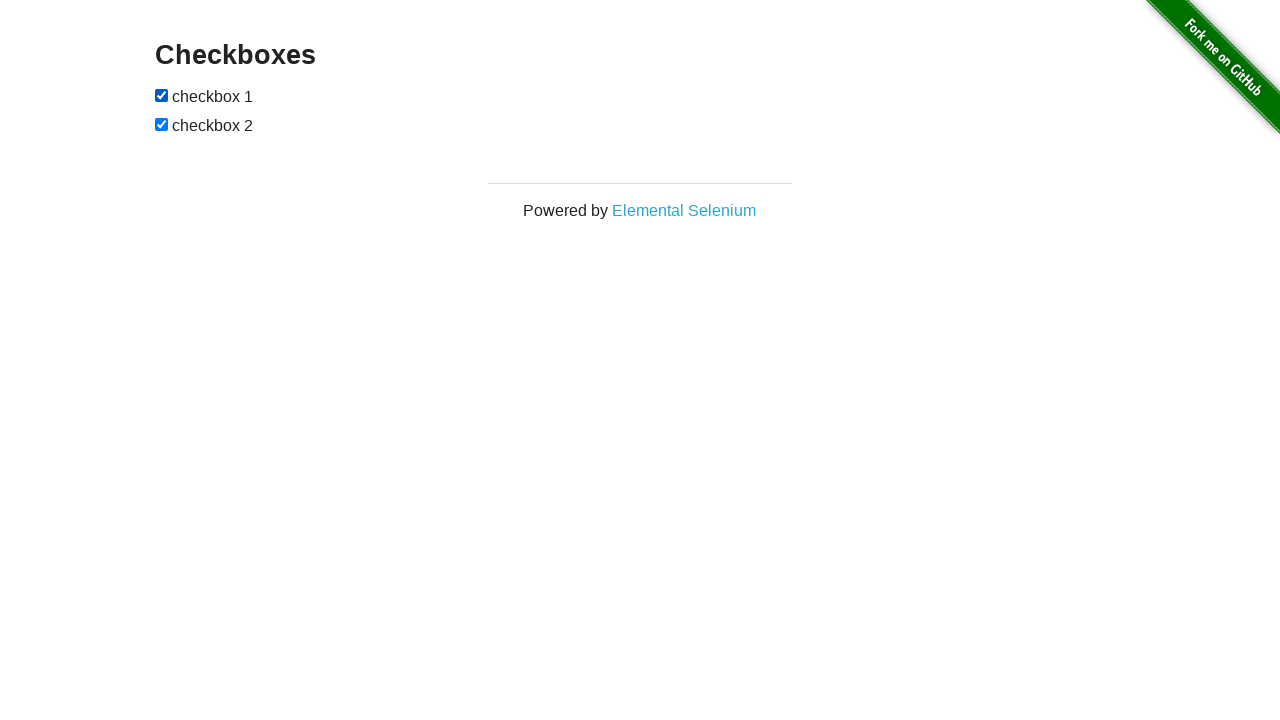

Clicked second checkbox at (162, 124) on xpath=//input[@type='checkbox'][2]
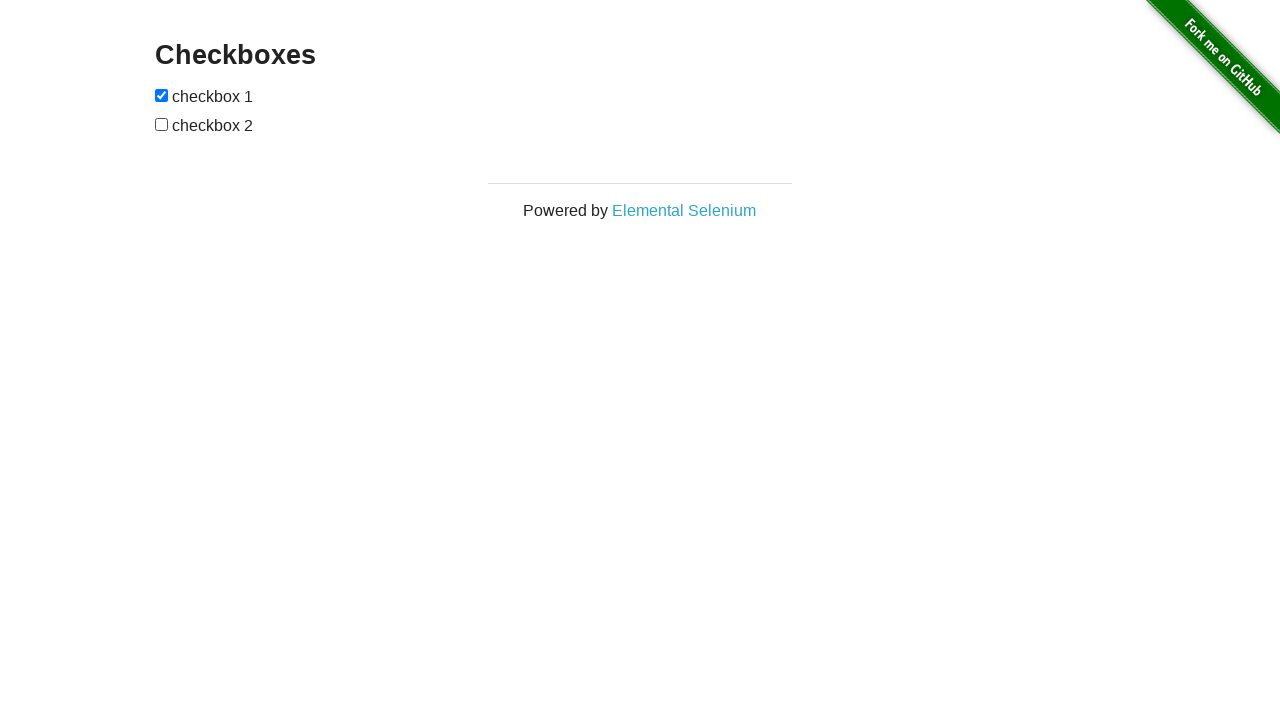

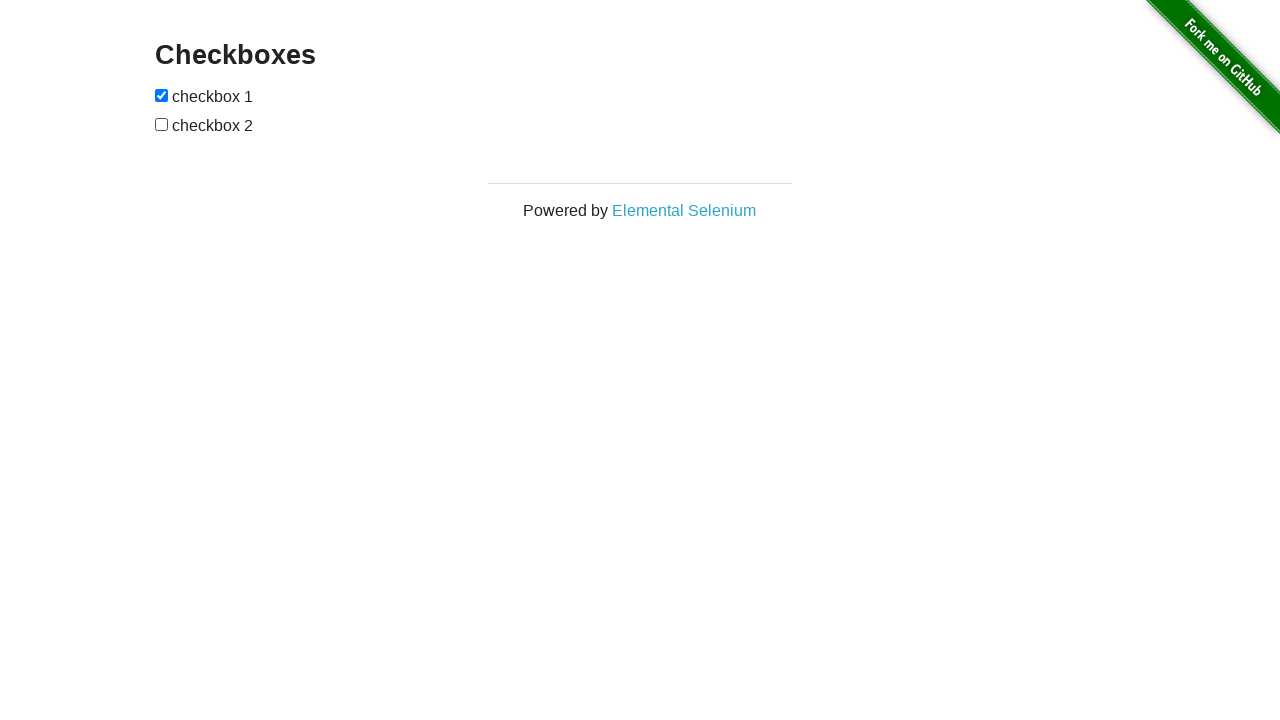